Tests checkbox functionality by selecting individual checkboxes and then selecting all checkboxes on the page

Starting URL: https://testautomationpractice.blogspot.com

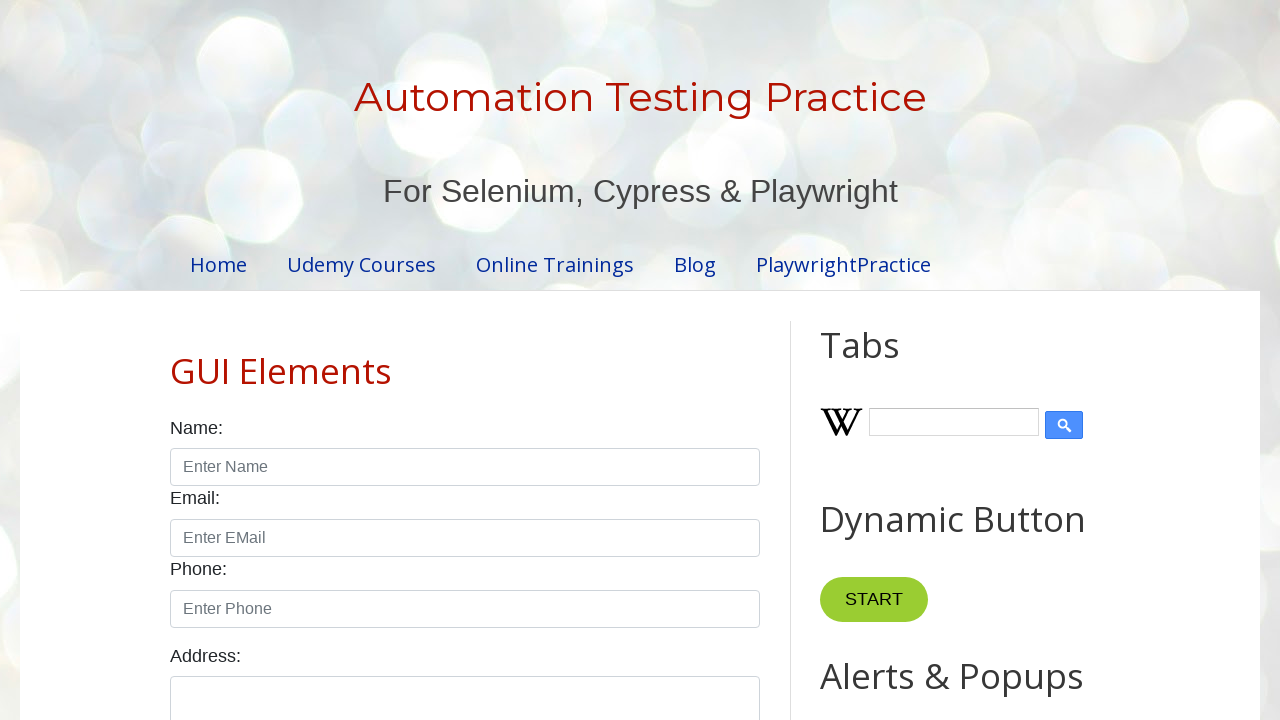

Clicked Sunday checkbox at (176, 360) on #sunday
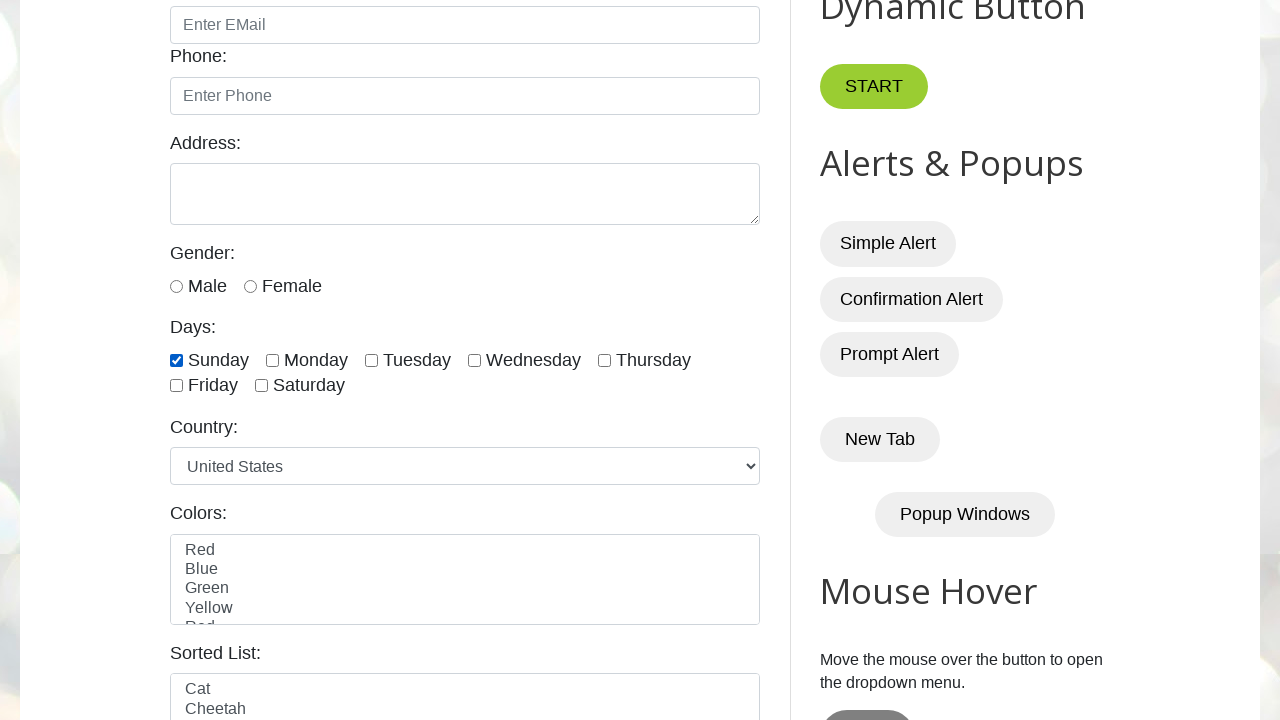

Located all checkbox elements on the page
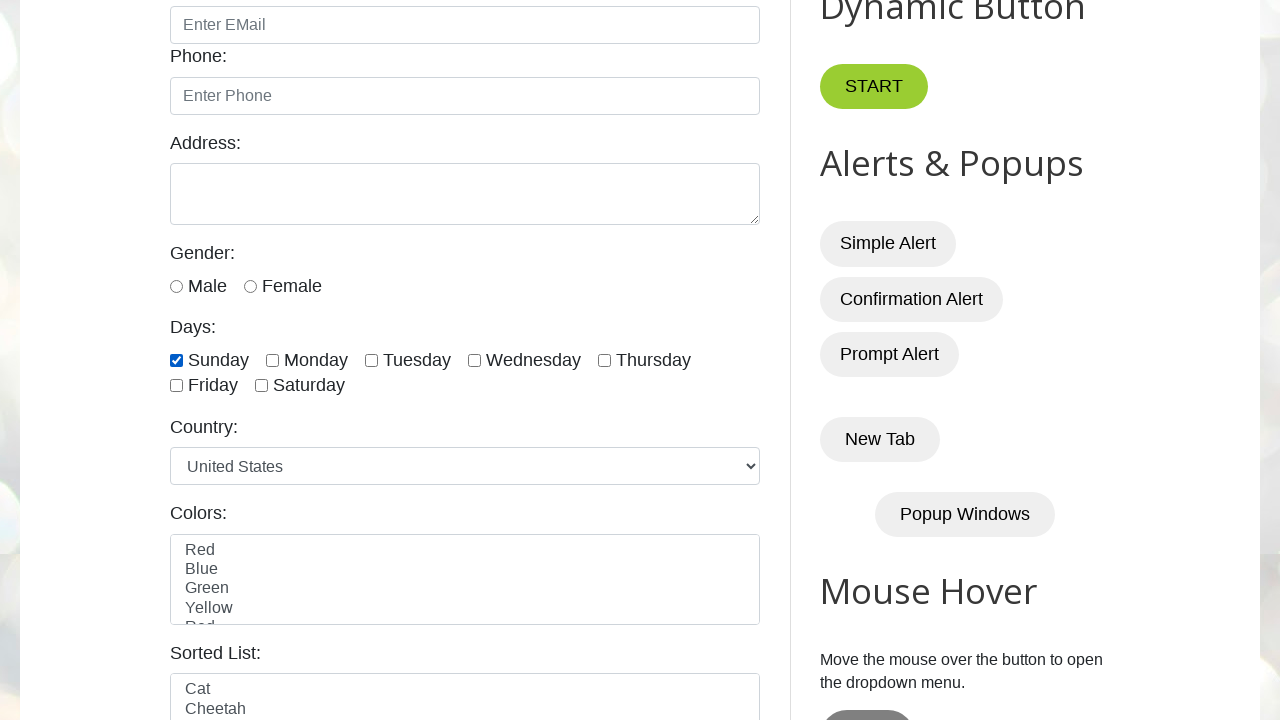

Clicked a checkbox to select it at (176, 360) on xpath=//input[@class='form-check-input'][@type='checkbox'] >> nth=0
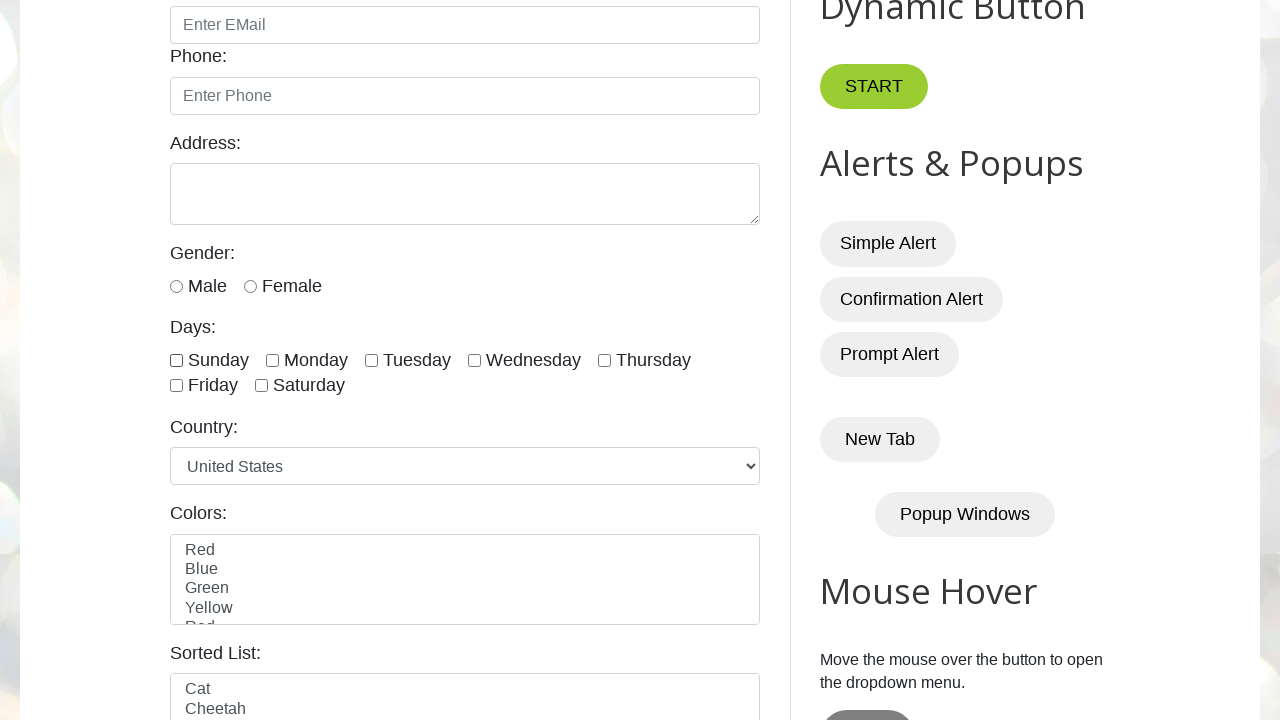

Clicked a checkbox to select it at (272, 360) on xpath=//input[@class='form-check-input'][@type='checkbox'] >> nth=1
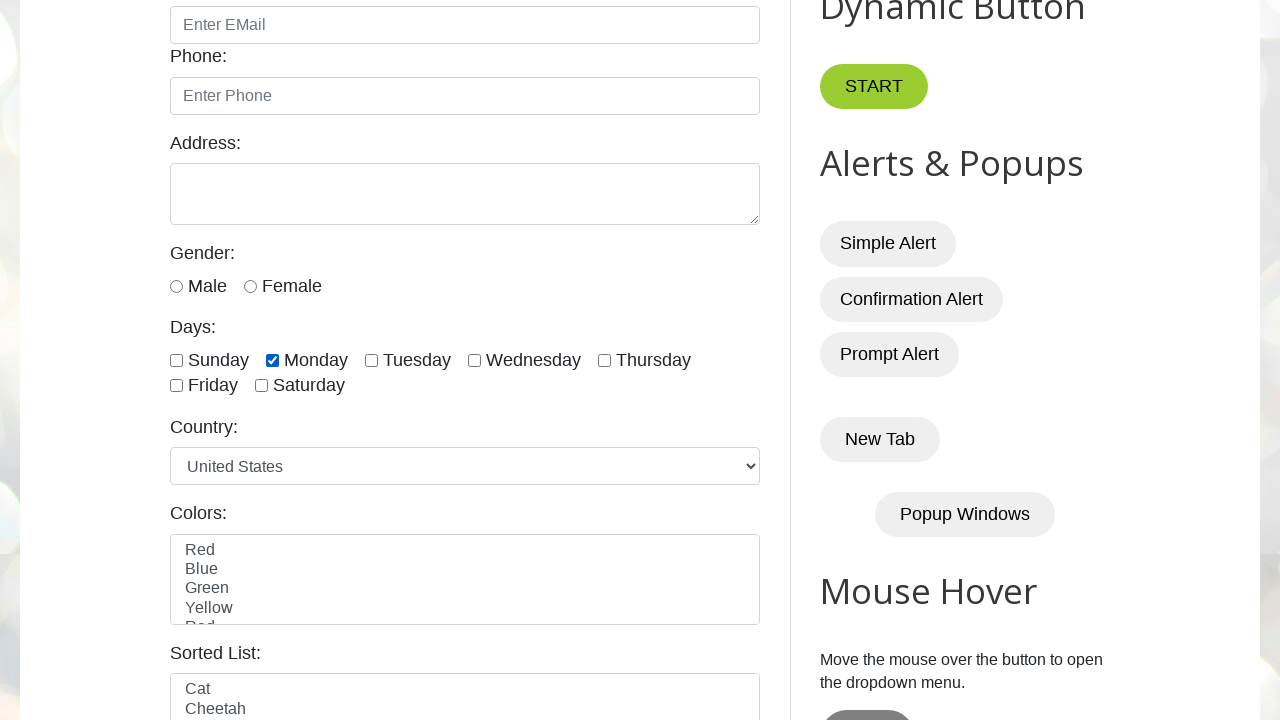

Clicked a checkbox to select it at (372, 360) on xpath=//input[@class='form-check-input'][@type='checkbox'] >> nth=2
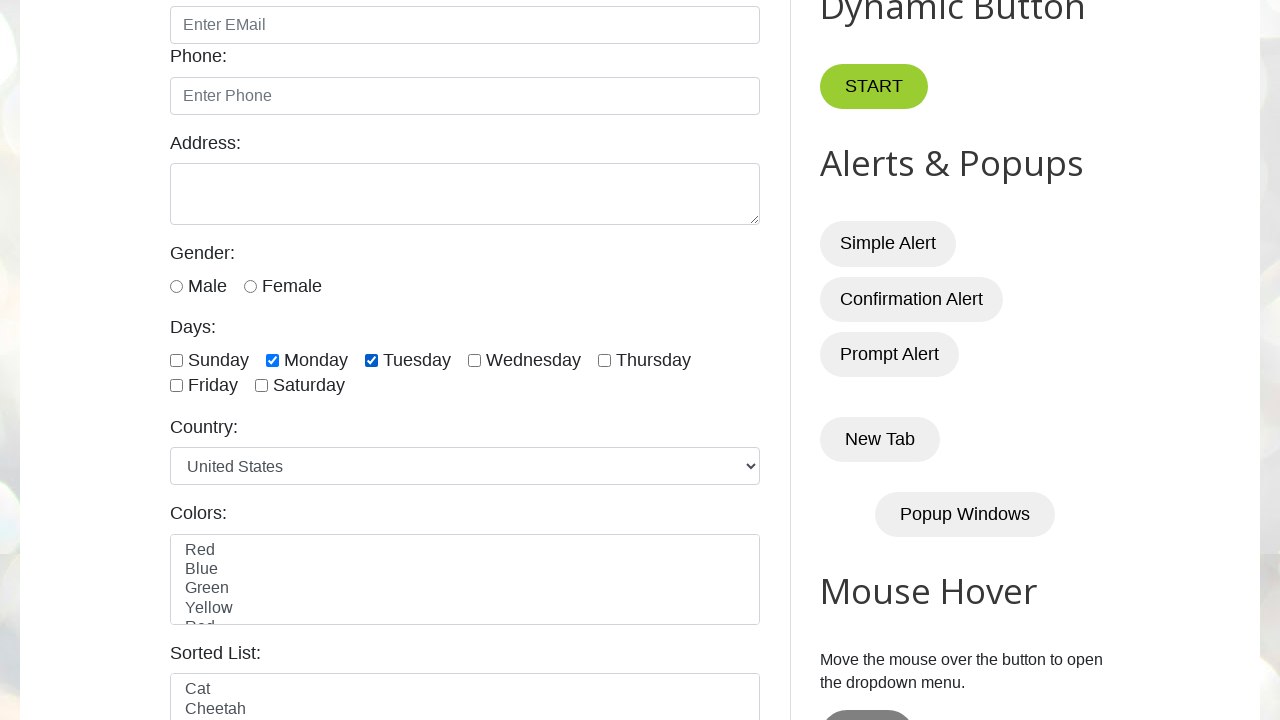

Clicked a checkbox to select it at (474, 360) on xpath=//input[@class='form-check-input'][@type='checkbox'] >> nth=3
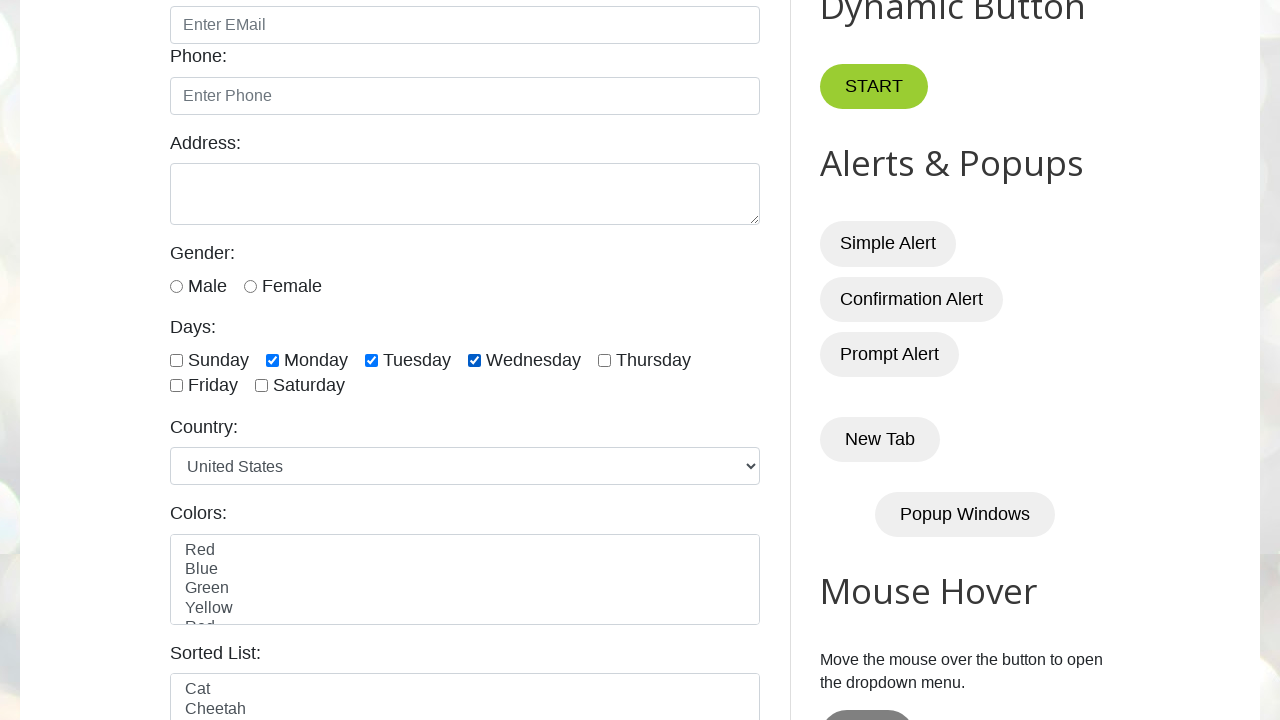

Clicked a checkbox to select it at (604, 360) on xpath=//input[@class='form-check-input'][@type='checkbox'] >> nth=4
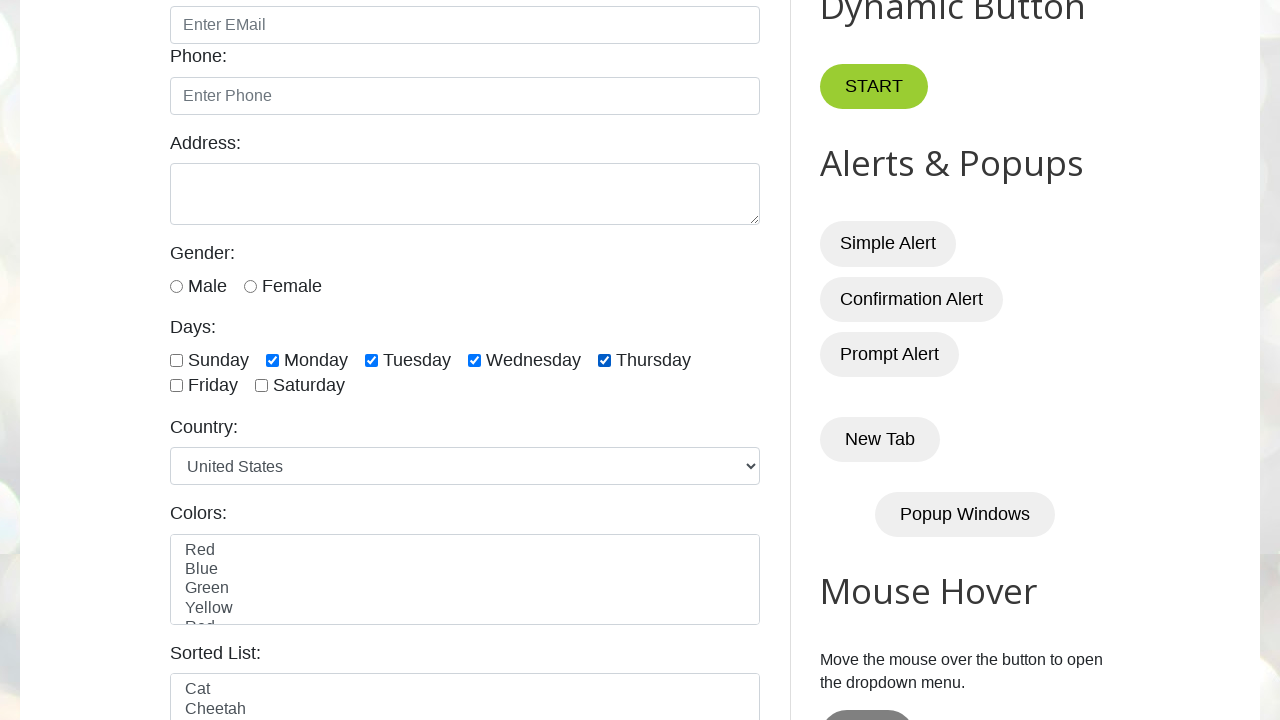

Clicked a checkbox to select it at (176, 386) on xpath=//input[@class='form-check-input'][@type='checkbox'] >> nth=5
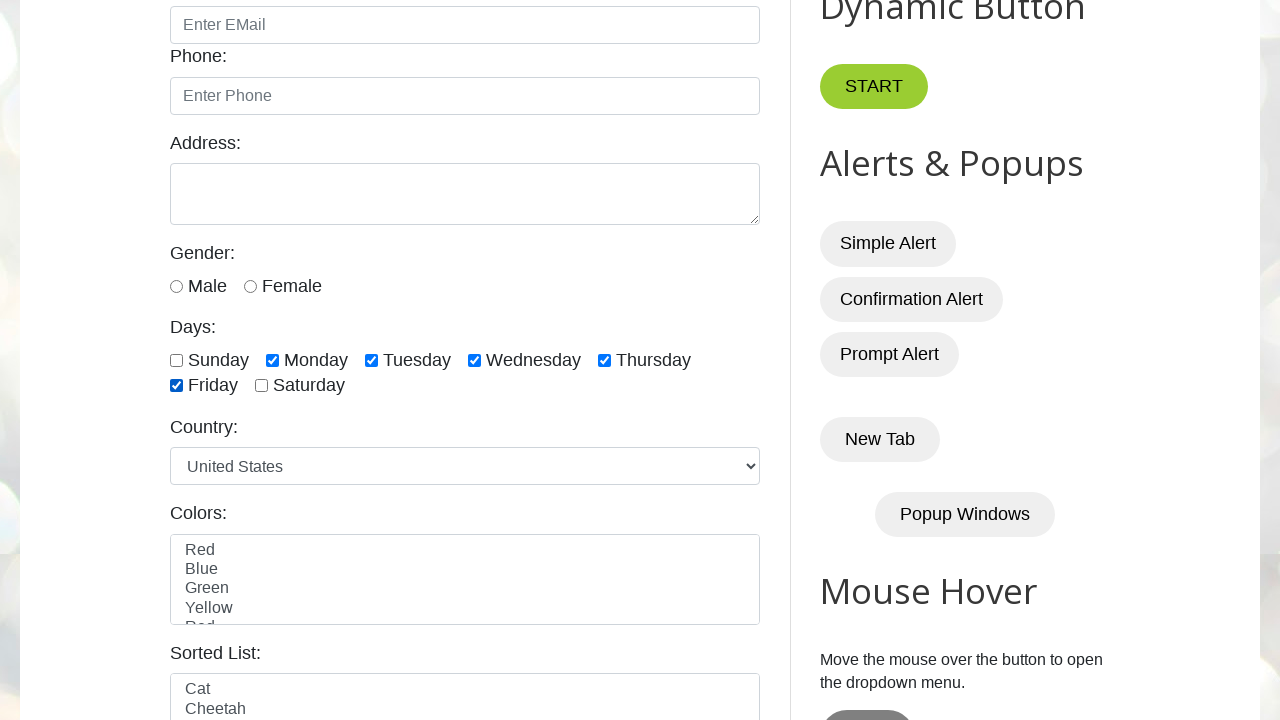

Clicked a checkbox to select it at (262, 386) on xpath=//input[@class='form-check-input'][@type='checkbox'] >> nth=6
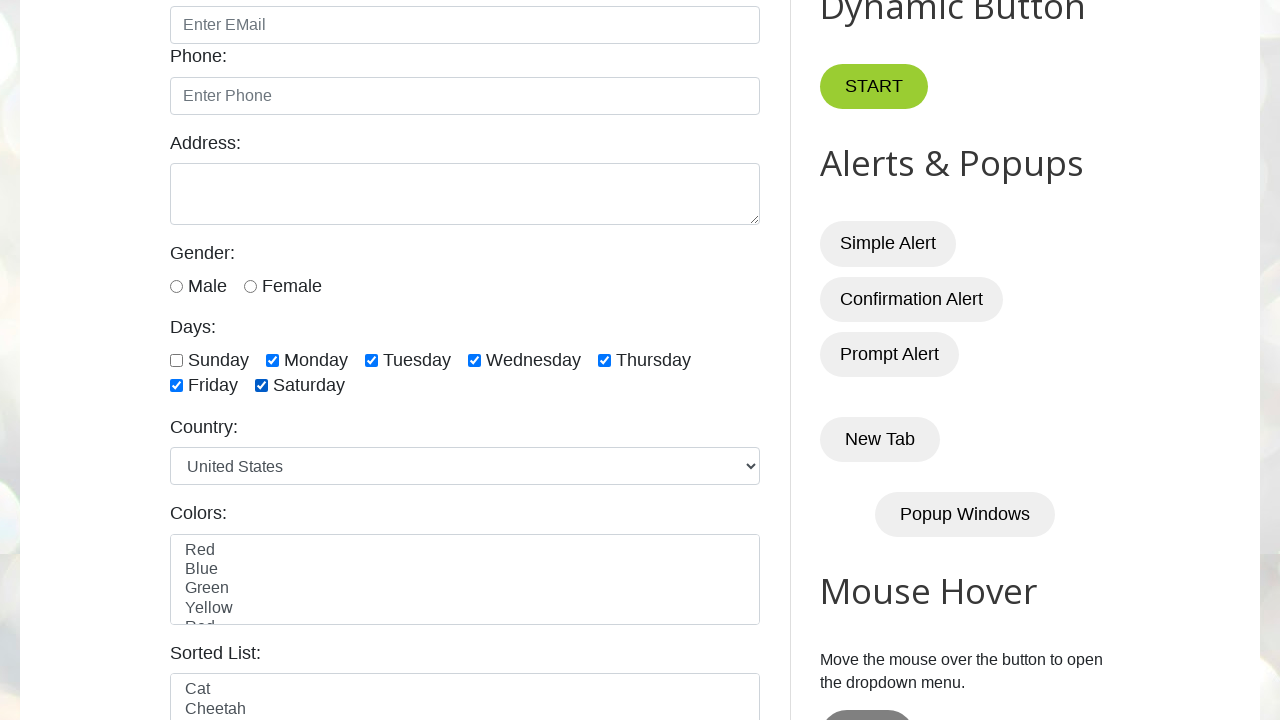

Waited 500ms for UI updates to complete
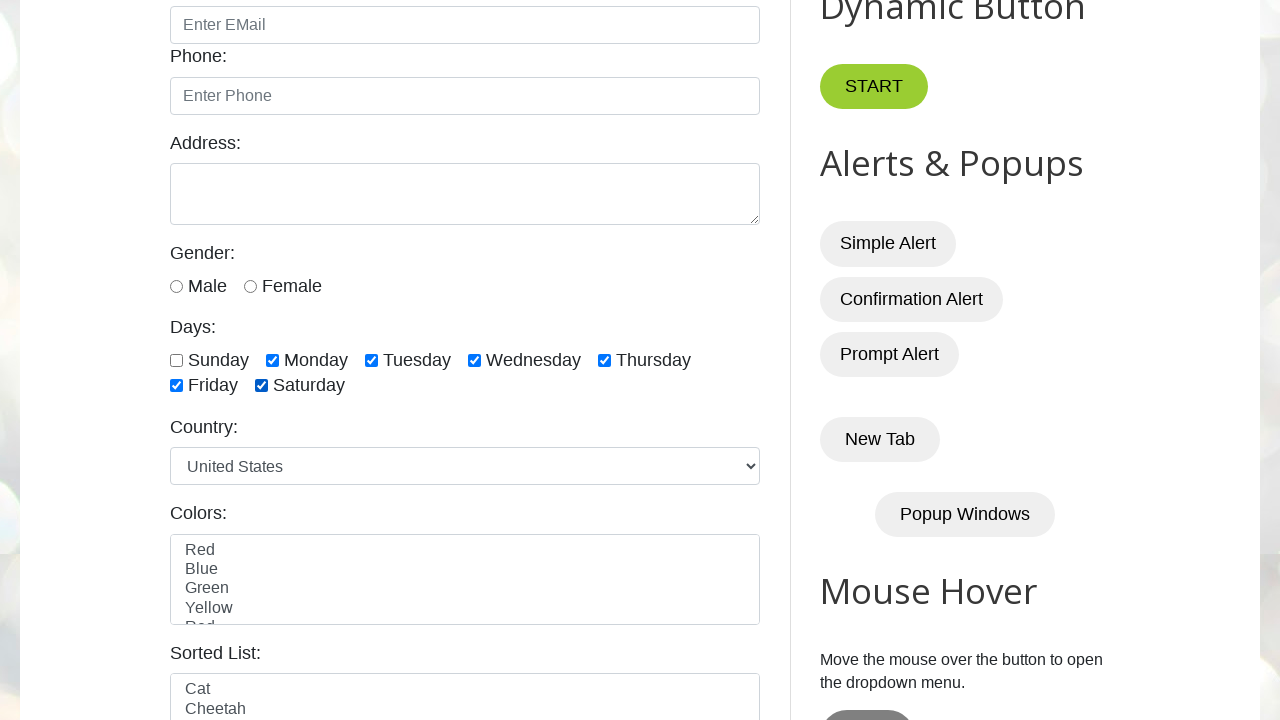

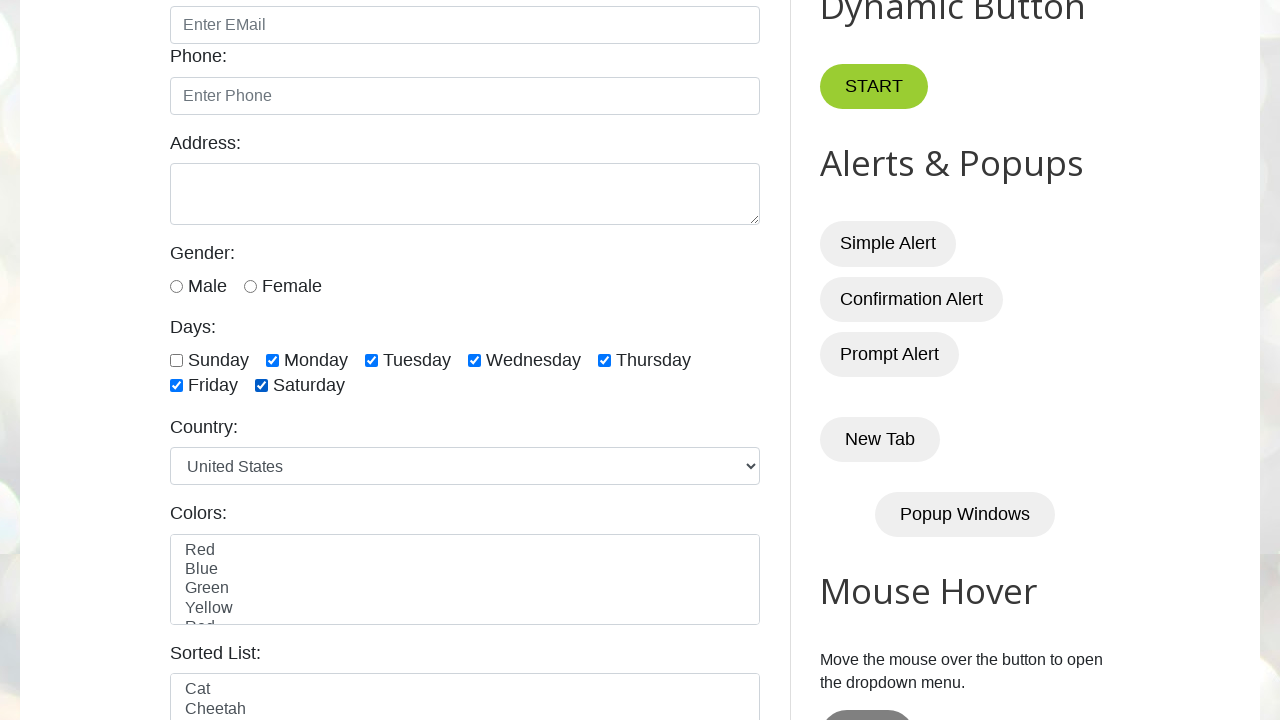